Navigates to OrangeHRM demo login page and clicks on the external link to orangehrm.com website

Starting URL: https://opensource-demo.orangehrmlive.com/web/index.php/auth/login

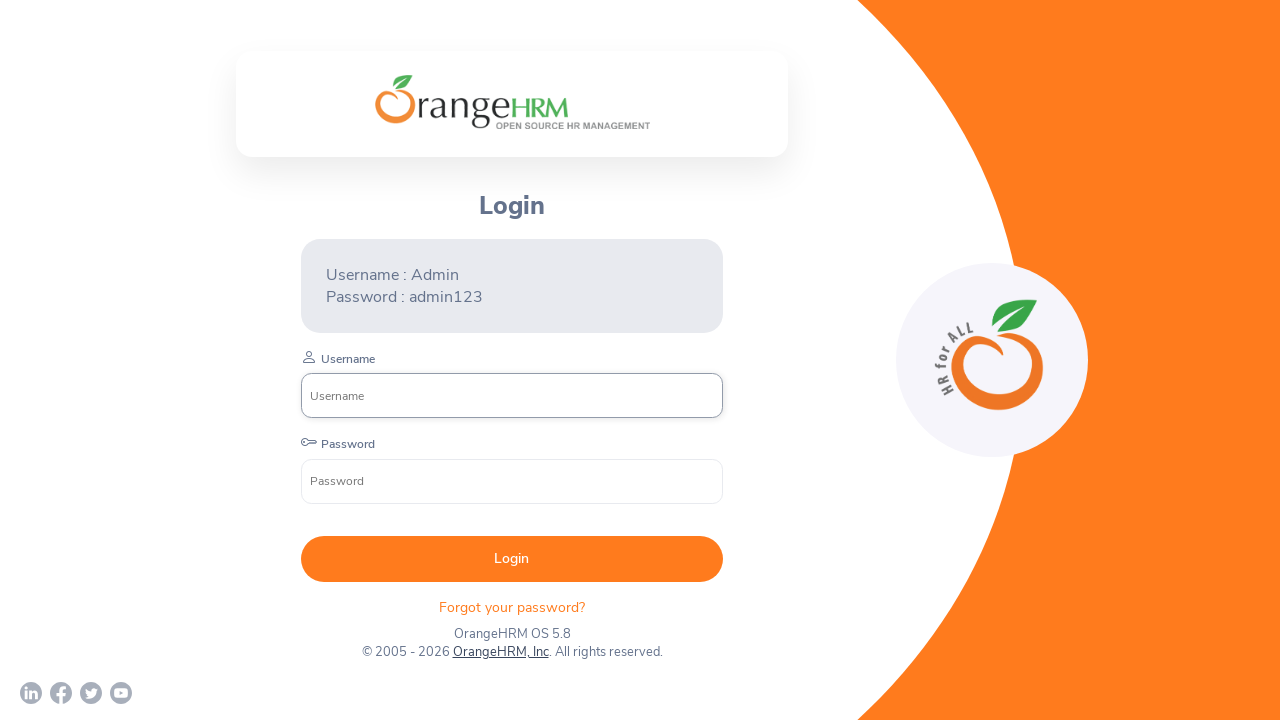

OrangeHRM login page loaded and network idle
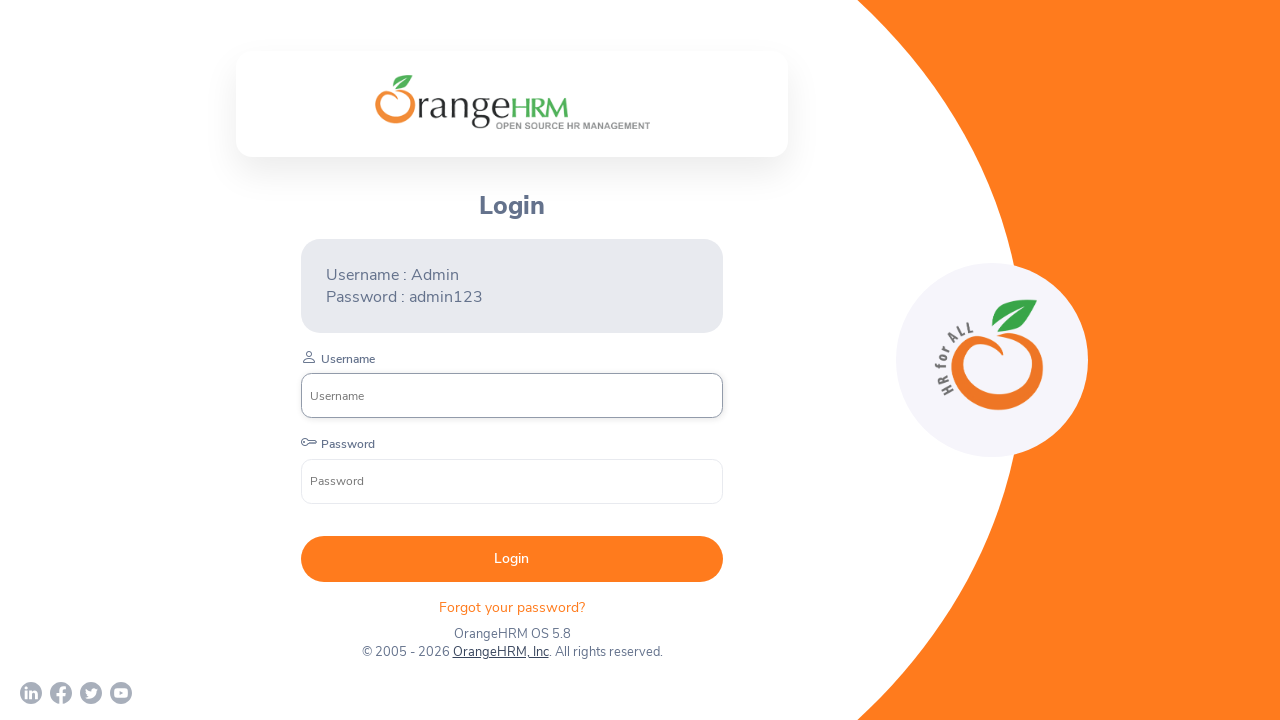

Clicked on external OrangeHRM link to orangehrm.com website at (500, 652) on a[href='http://www.orangehrm.com']
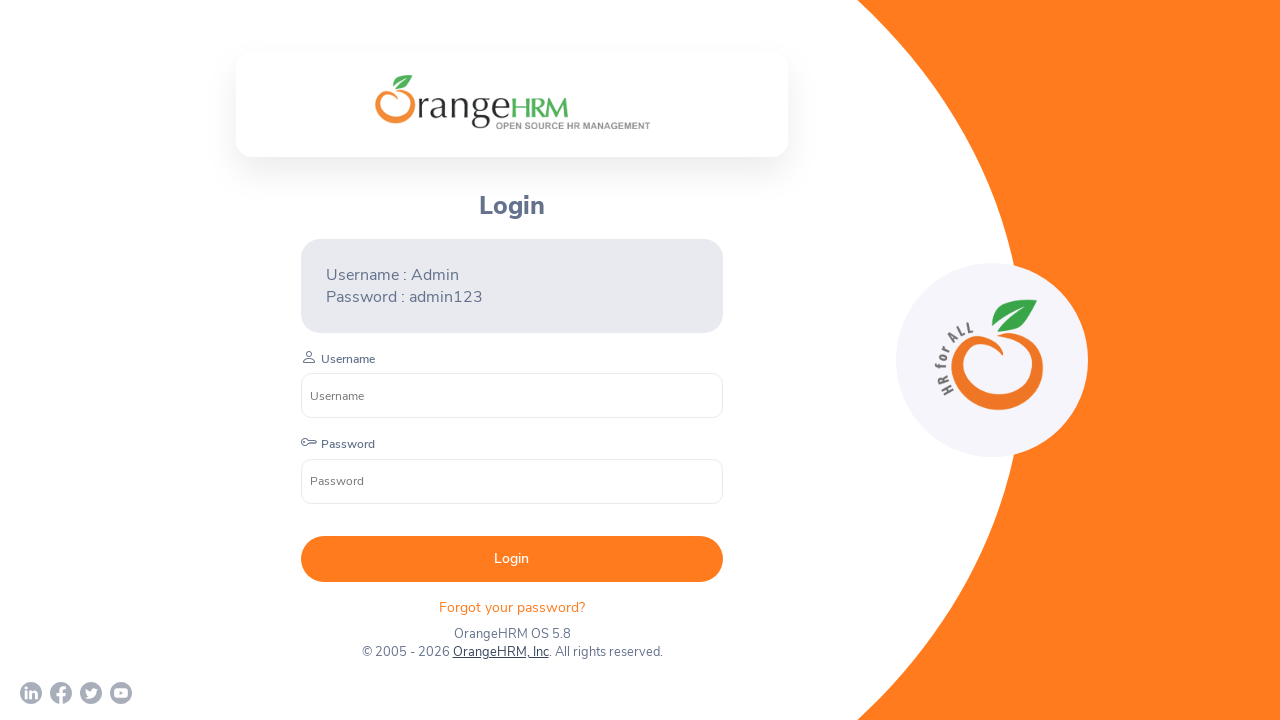

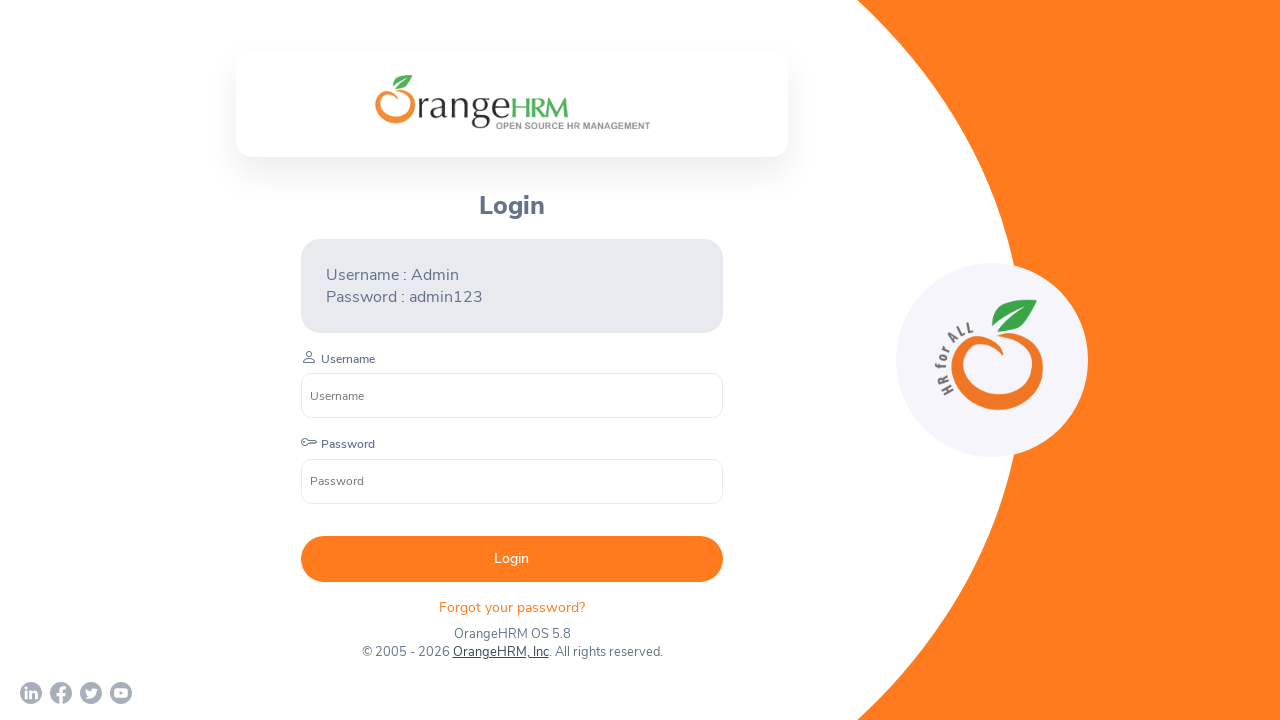